Navigates to an Angular practice page and clicks on the Shop link to verify navigation works

Starting URL: https://rahulshettyacademy.com/angularpractice/

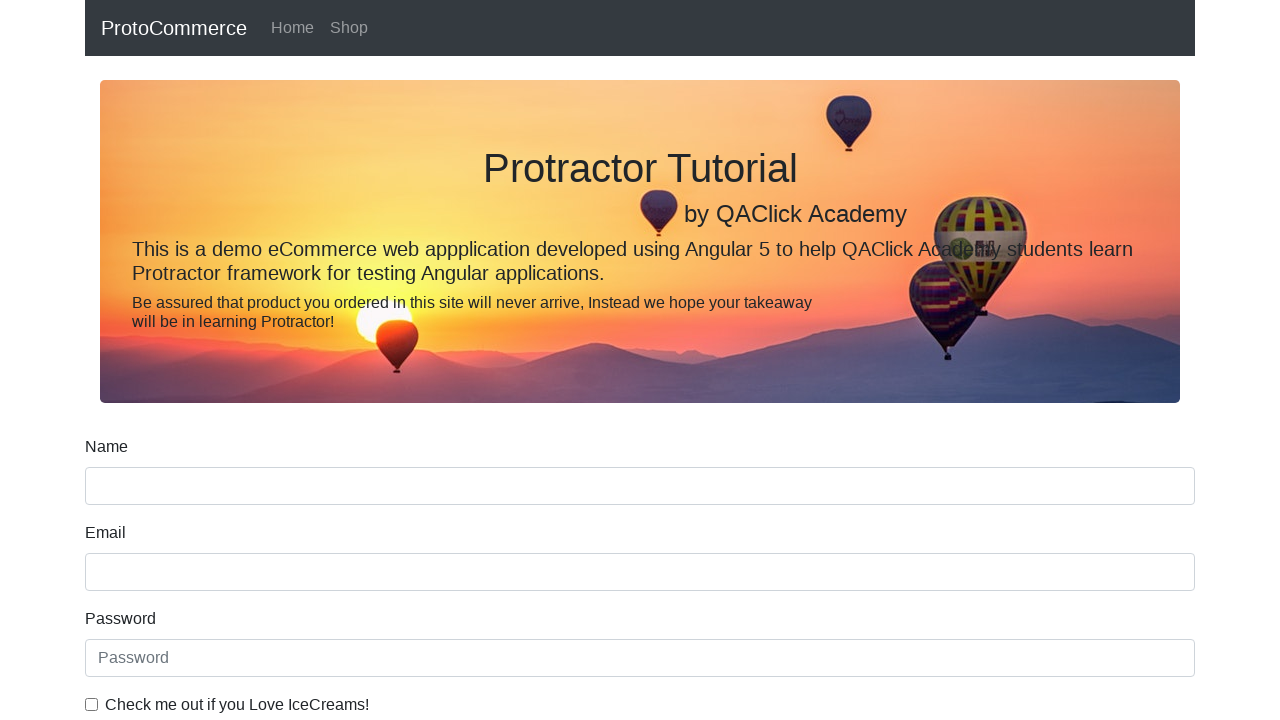

Navigated to Angular practice page
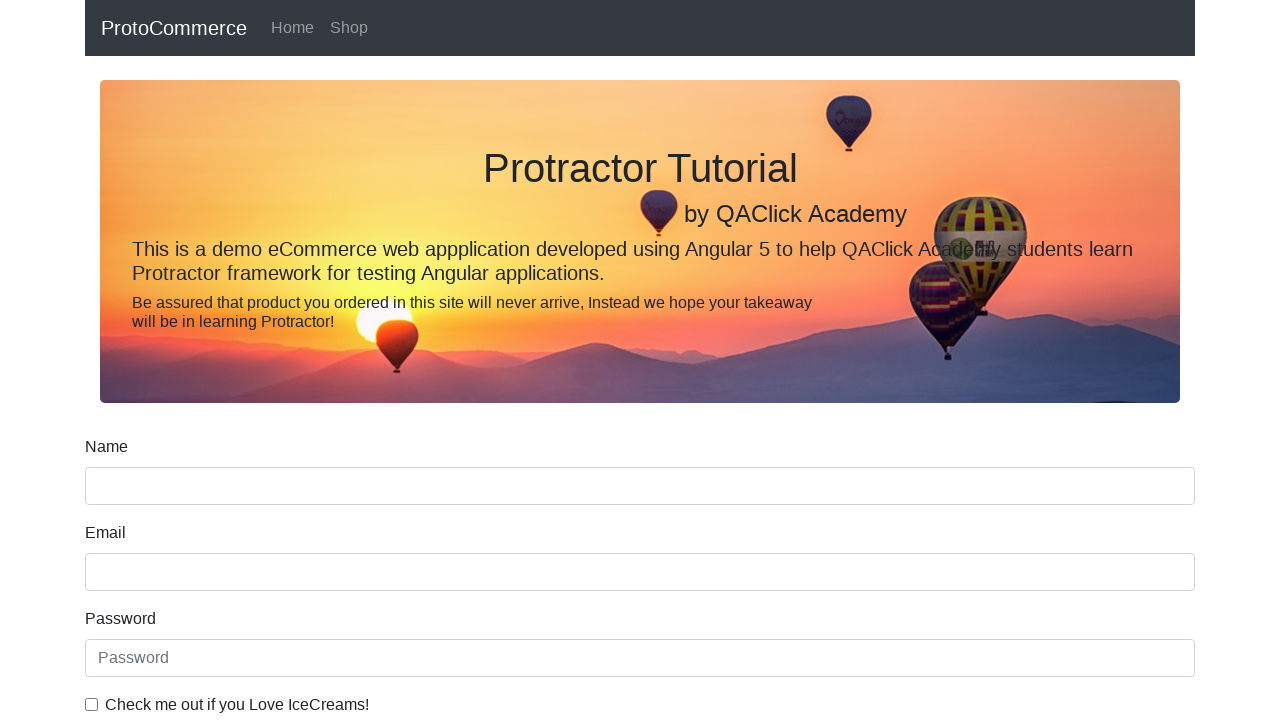

Clicked on the Shop link at (349, 28) on xpath=//a[text()='Shop']
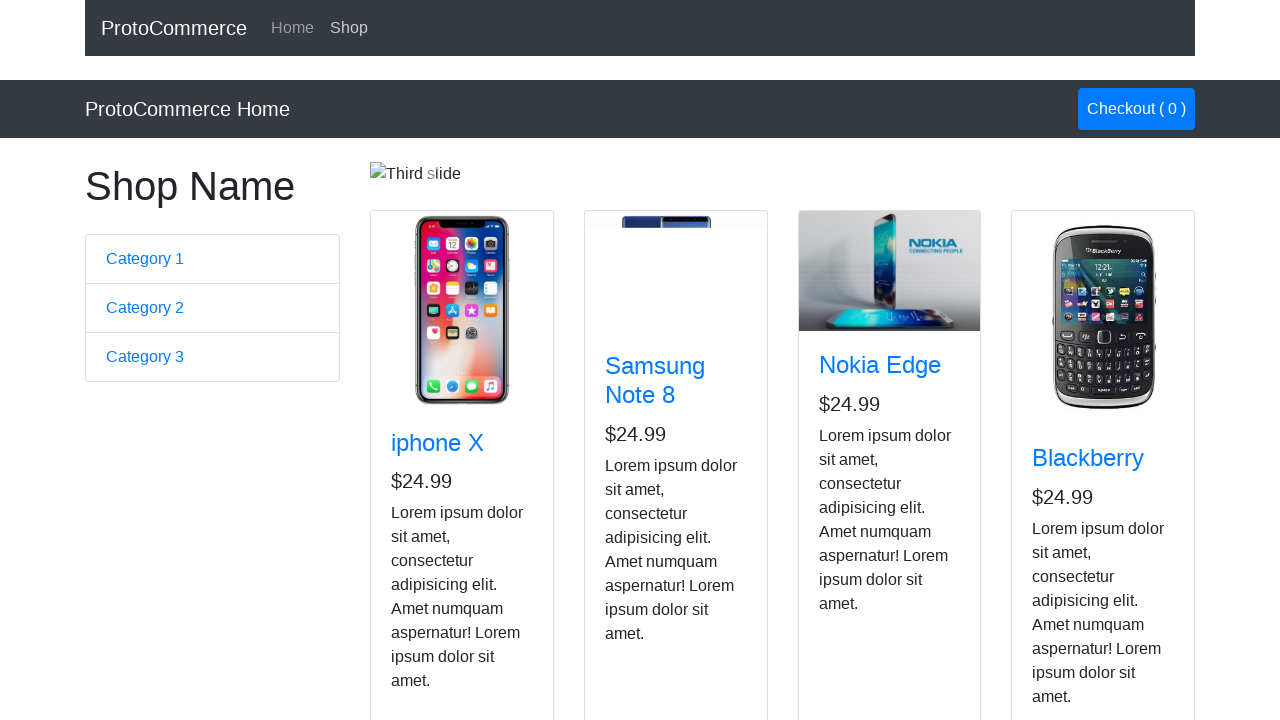

Waited for page load to complete after Shop navigation
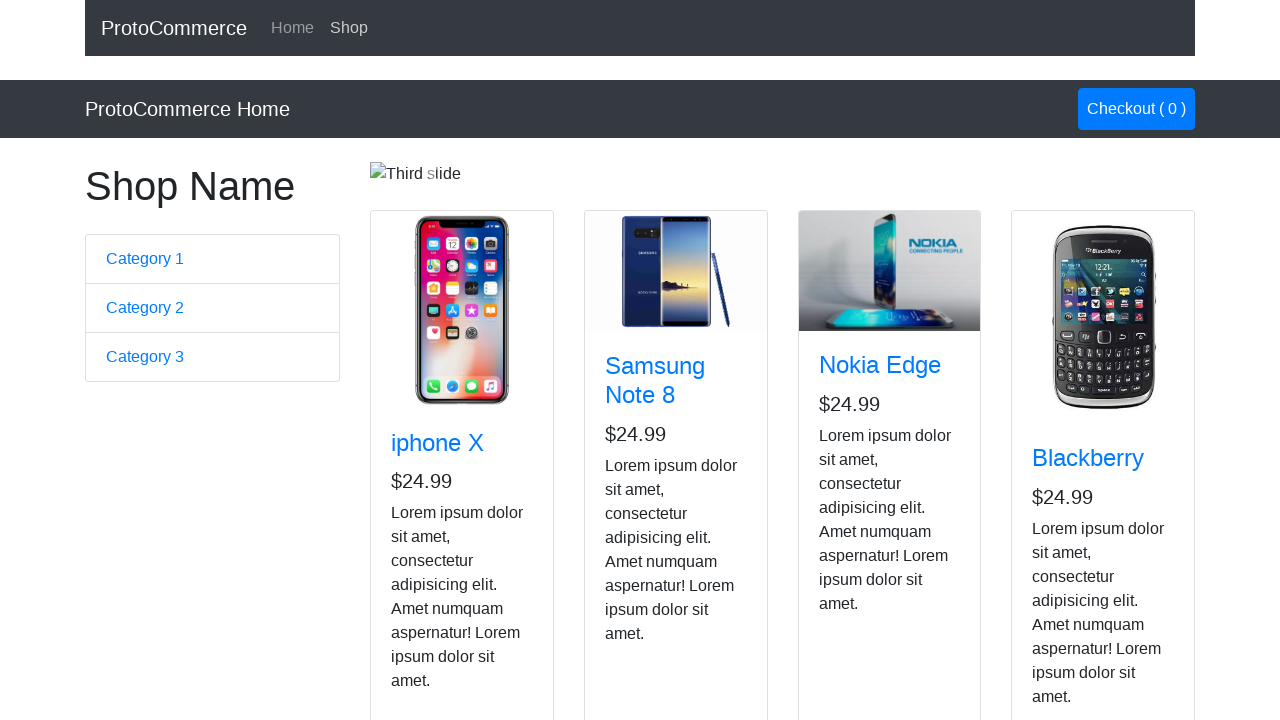

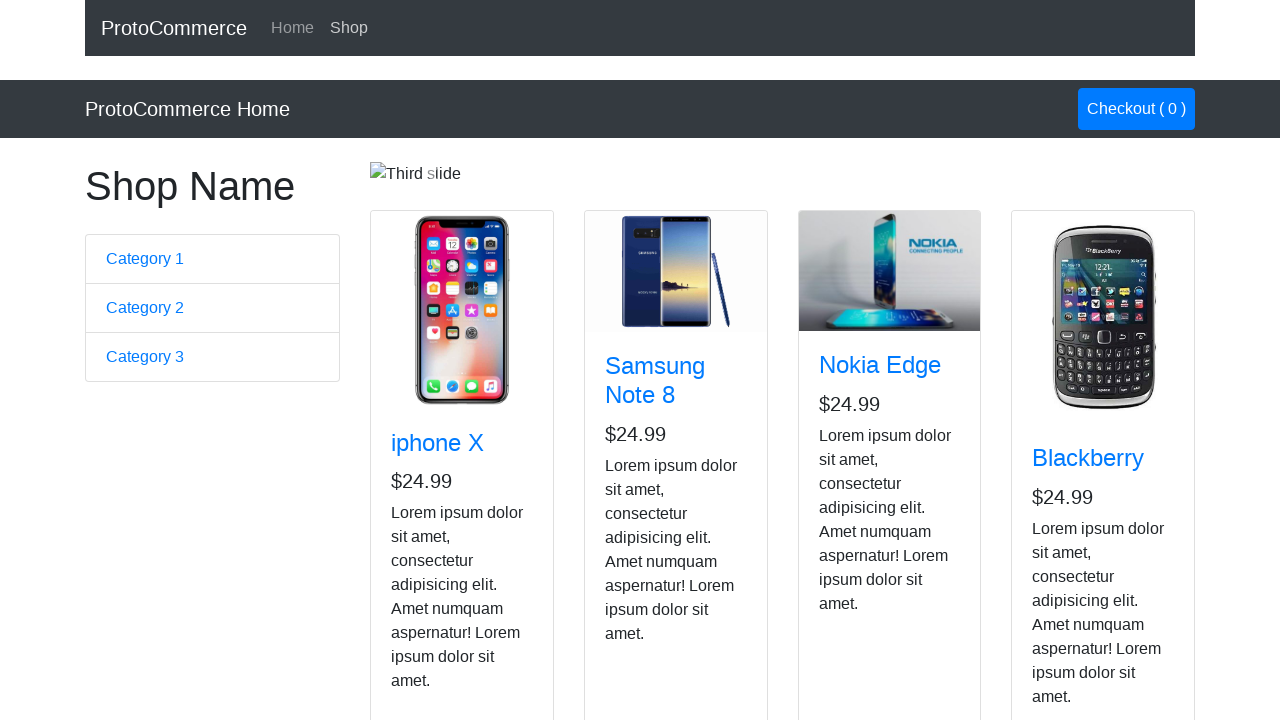